Creates an account for a customer by selecting customer name, currency, and processing the account creation

Starting URL: https://www.globalsqa.com/angularJs-protractor/BankingProject/#/login

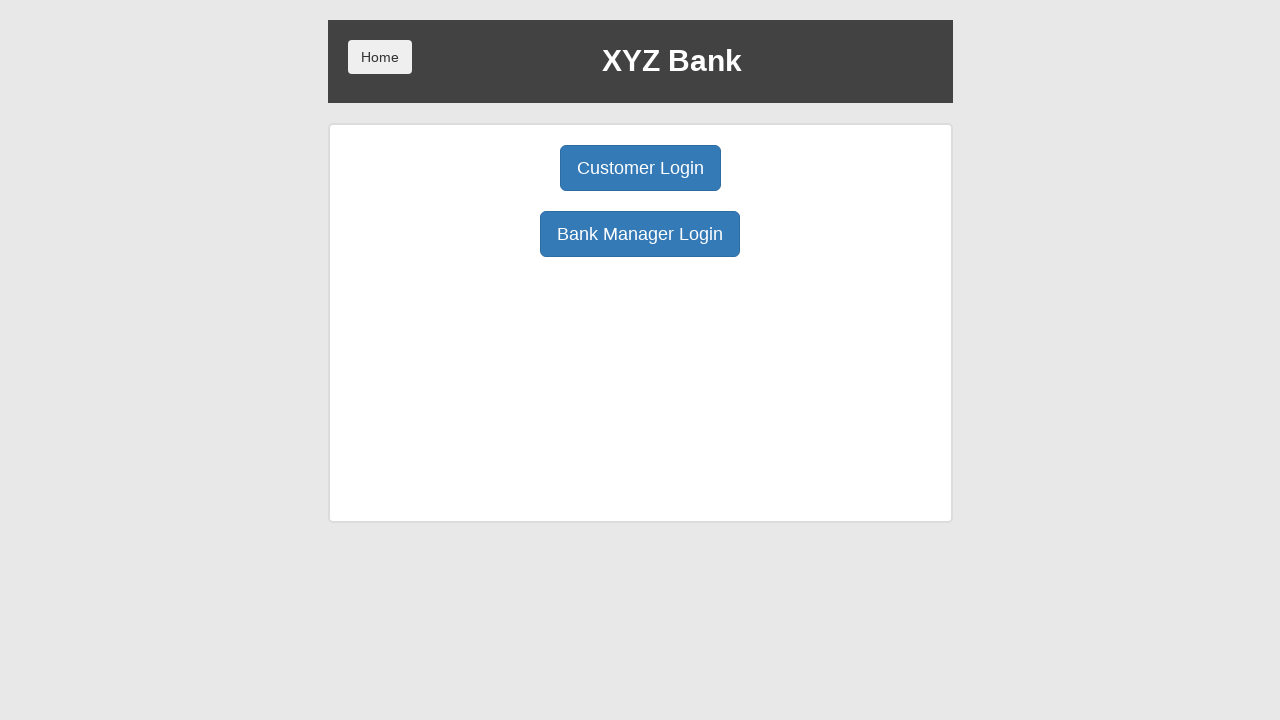

Clicked Bank Manager Login button at (640, 234) on button:has-text('Bank Manager Login')
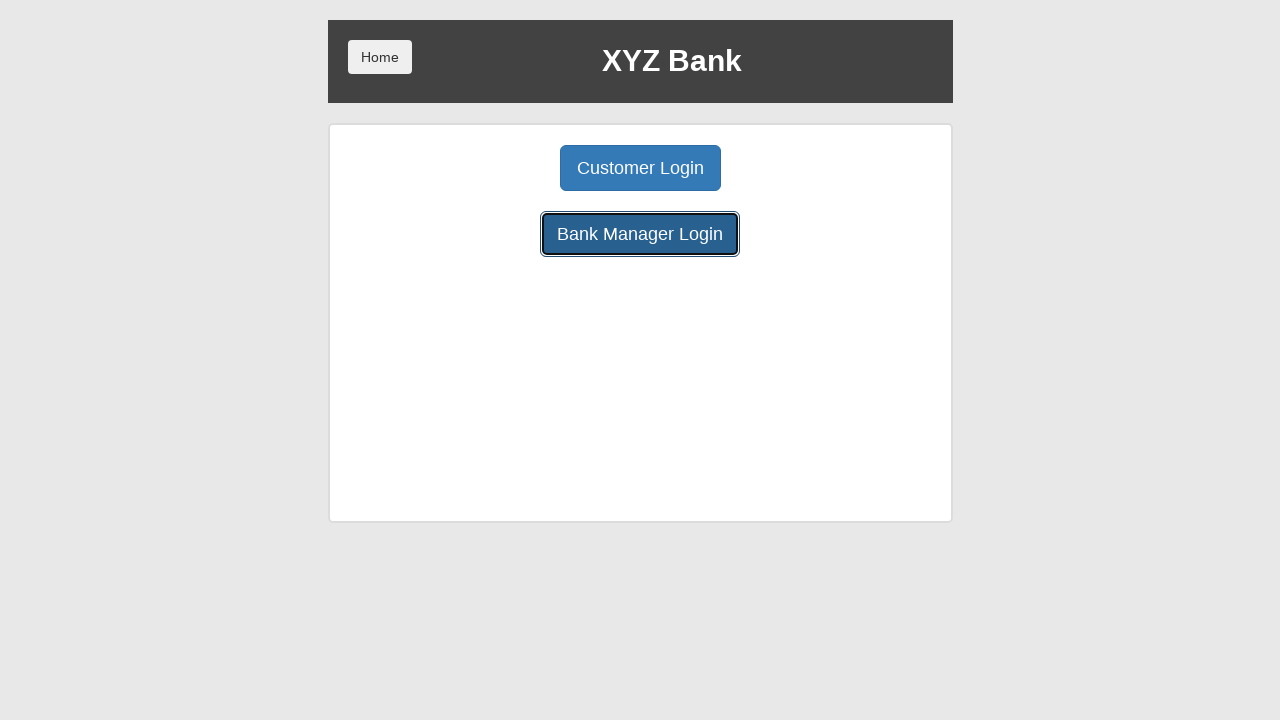

Bank Manager page loaded
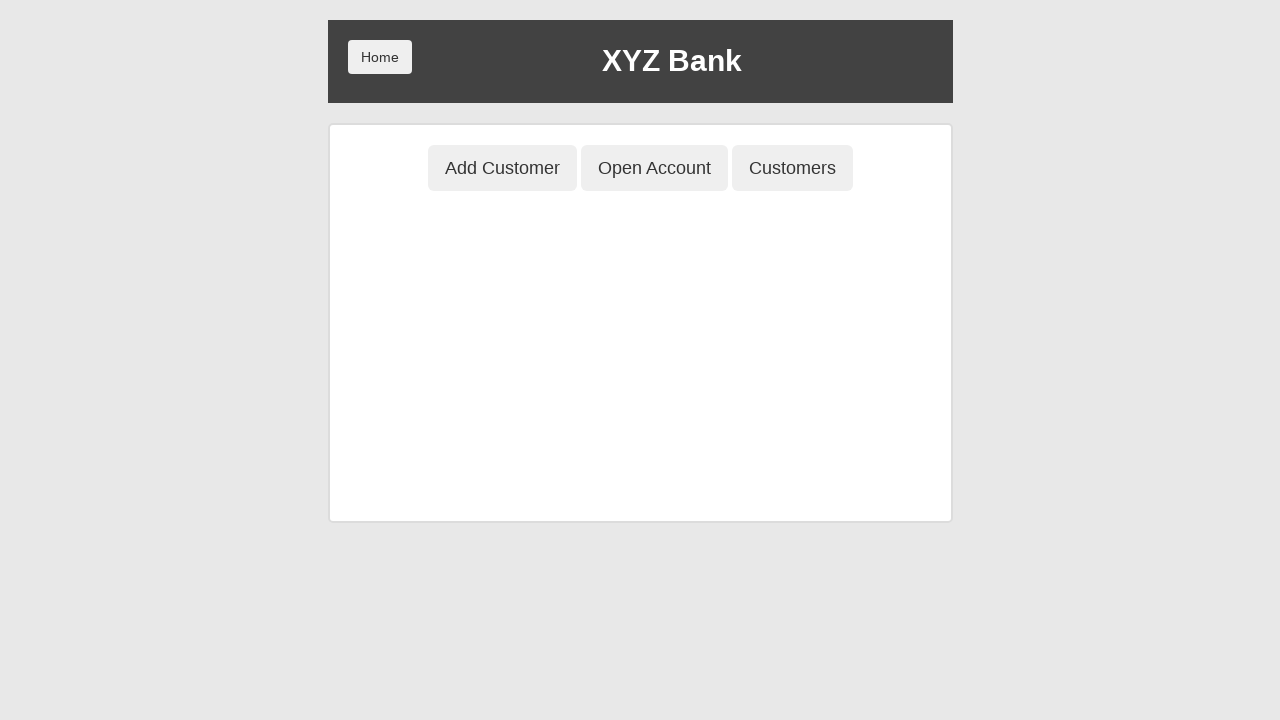

Clicked Open Account tab at (654, 168) on button:has-text('Open Account')
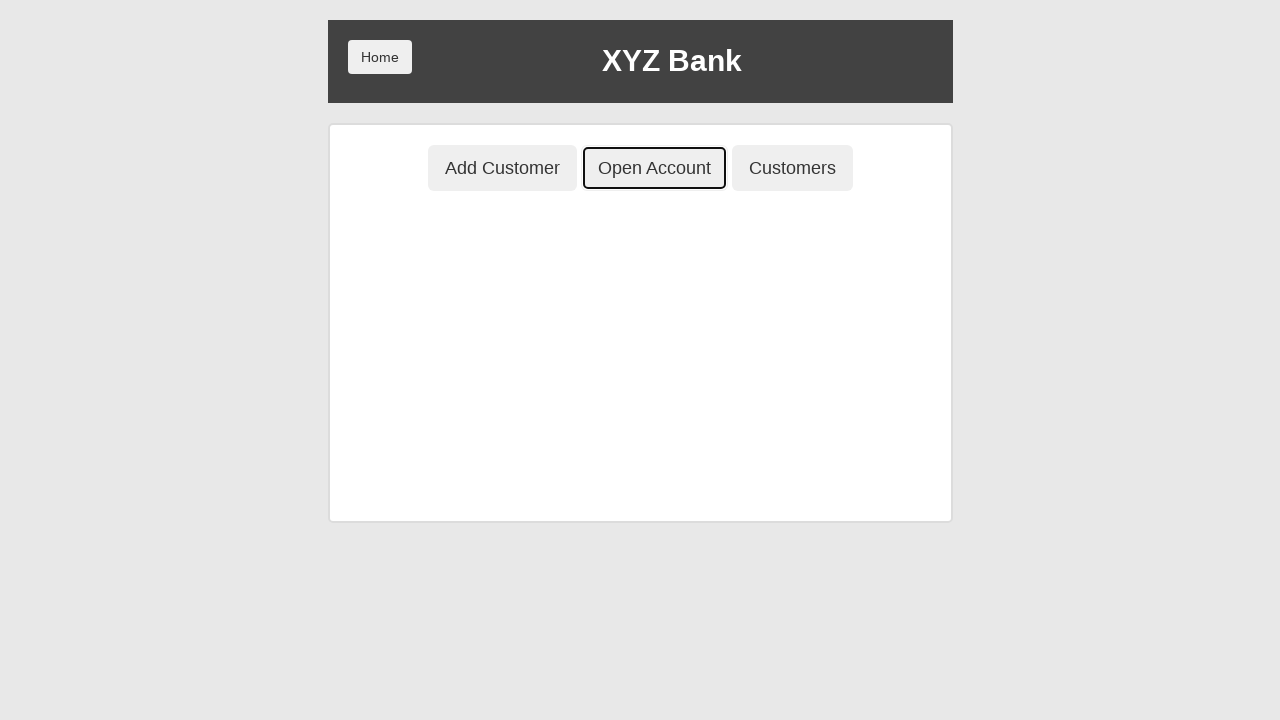

Selected customer from dropdown (index 1) on select#userSelect
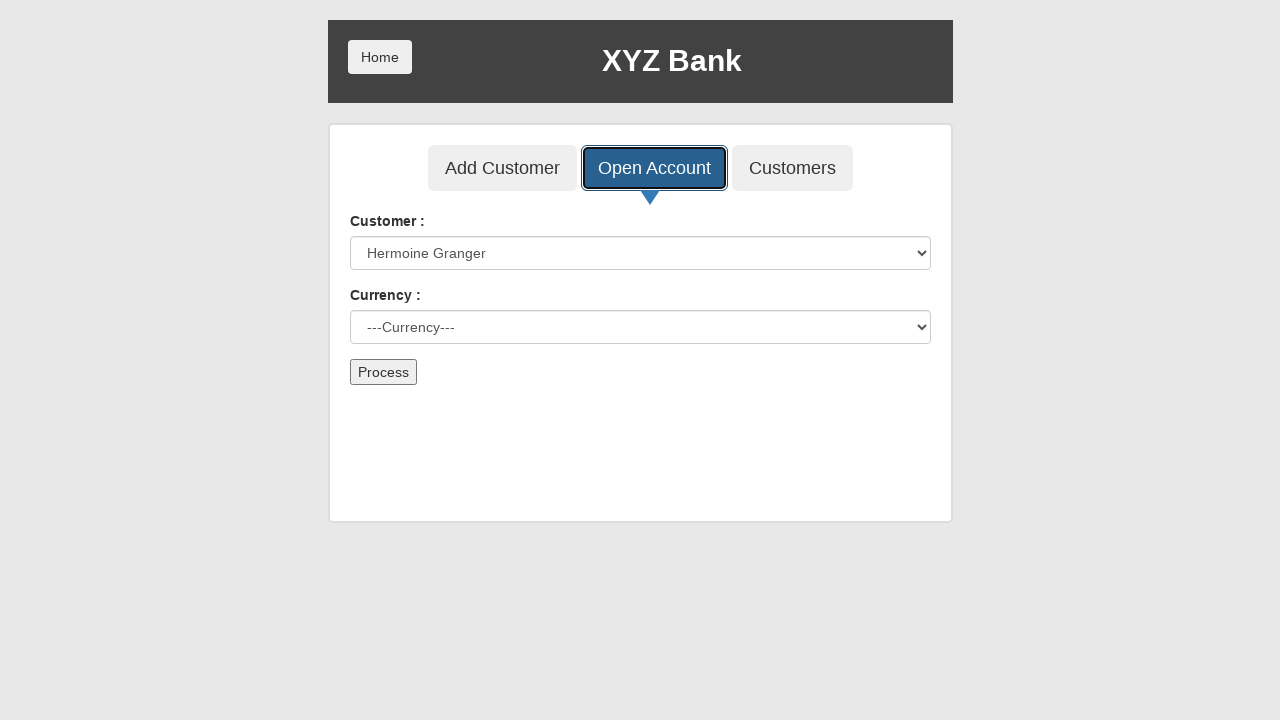

Selected Dollar as currency on select#currency
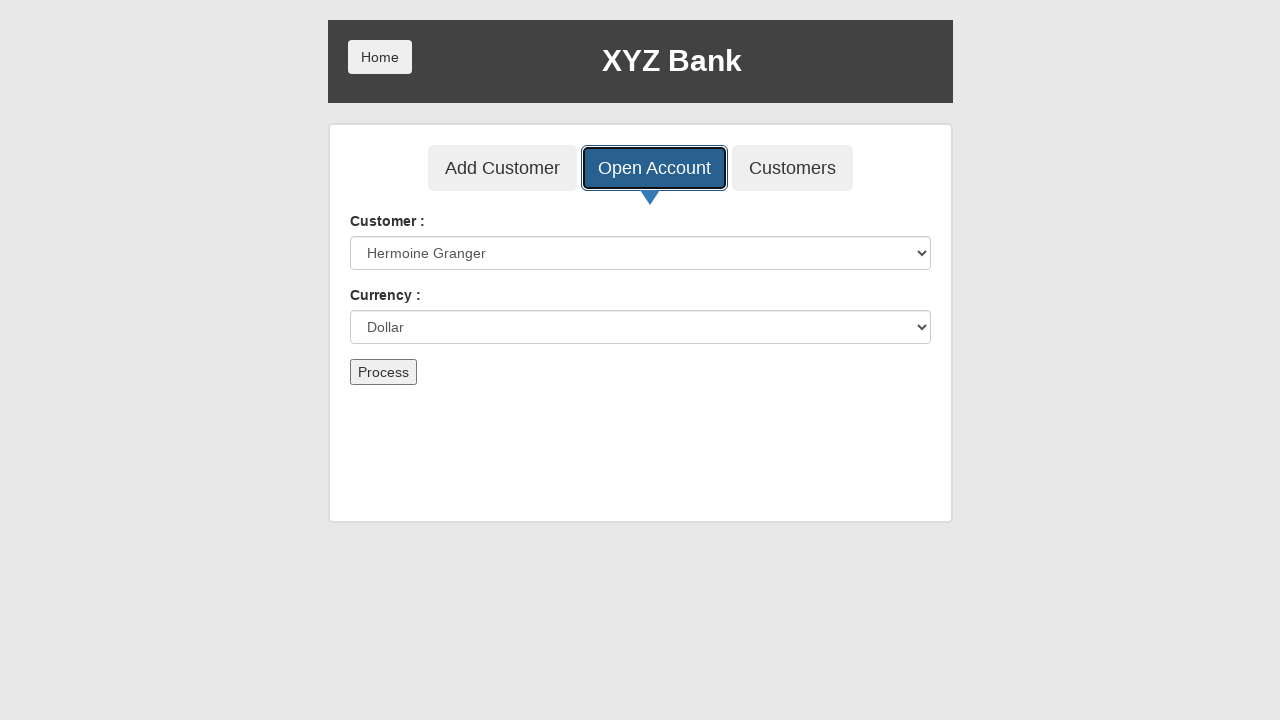

Clicked Process button to create account at (383, 372) on button[type='submit']:has-text('Process')
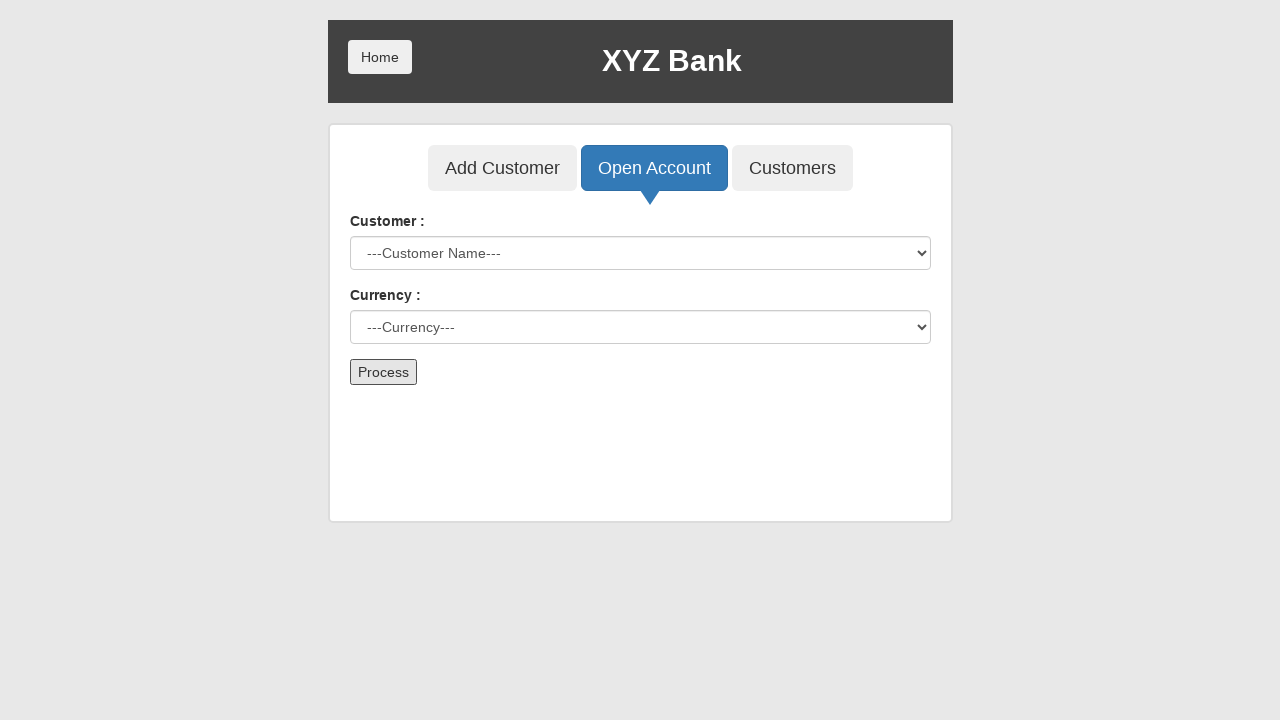

Accepted account creation confirmation dialog
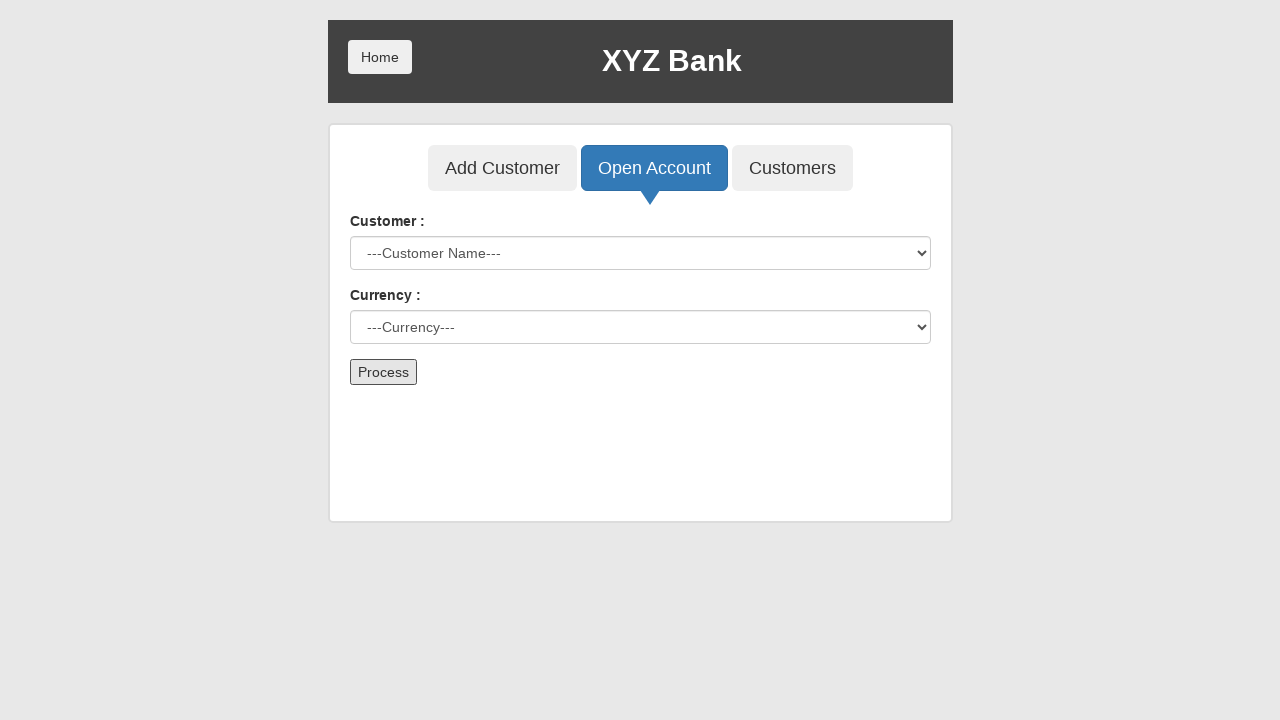

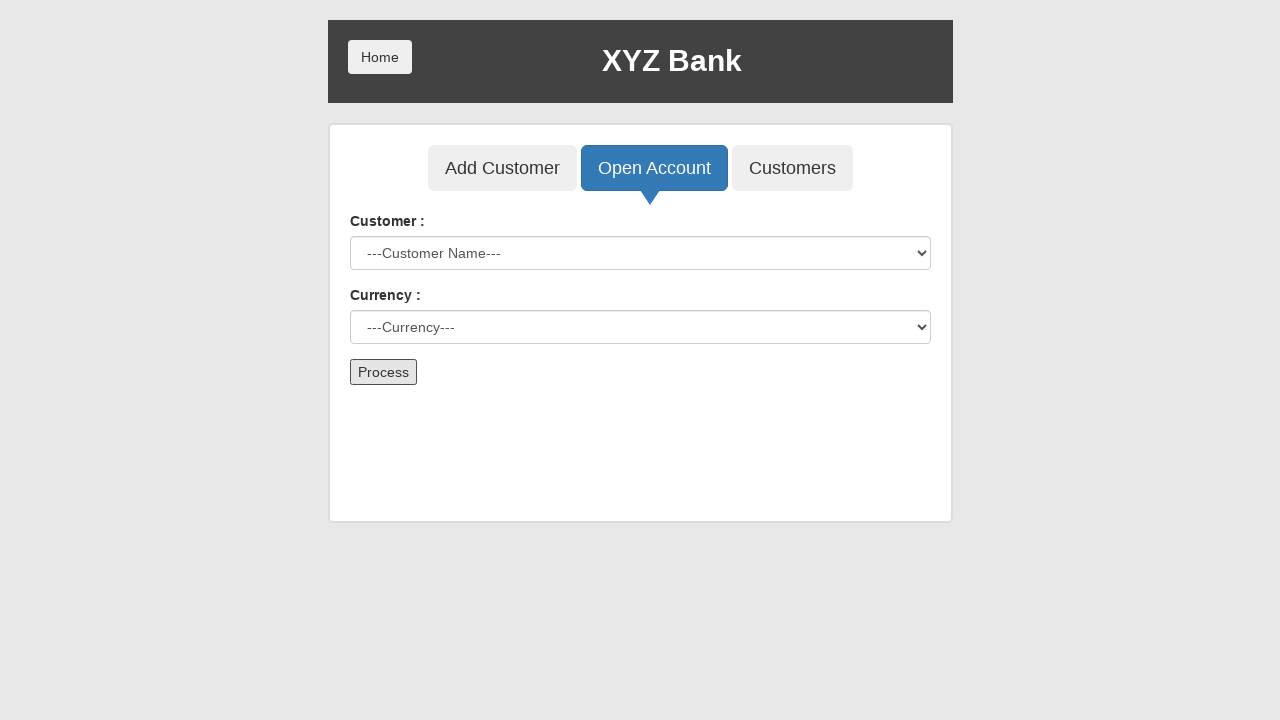